Tests calendar date picker functionality by opening a date picker and selecting a specific date (28th) from the calendar

Starting URL: http://seleniumpractise.blogspot.com/2016/08/how-to-handle-calendar-in-selenium.html

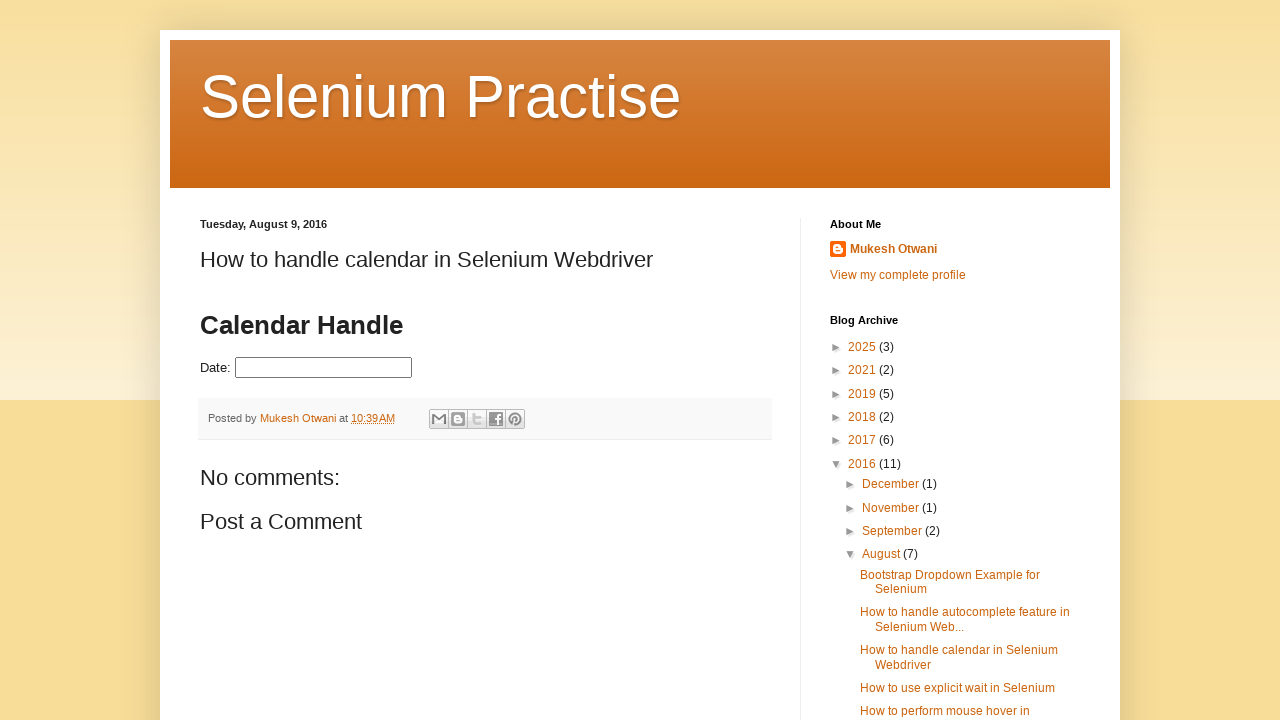

Navigated to calendar date picker test page
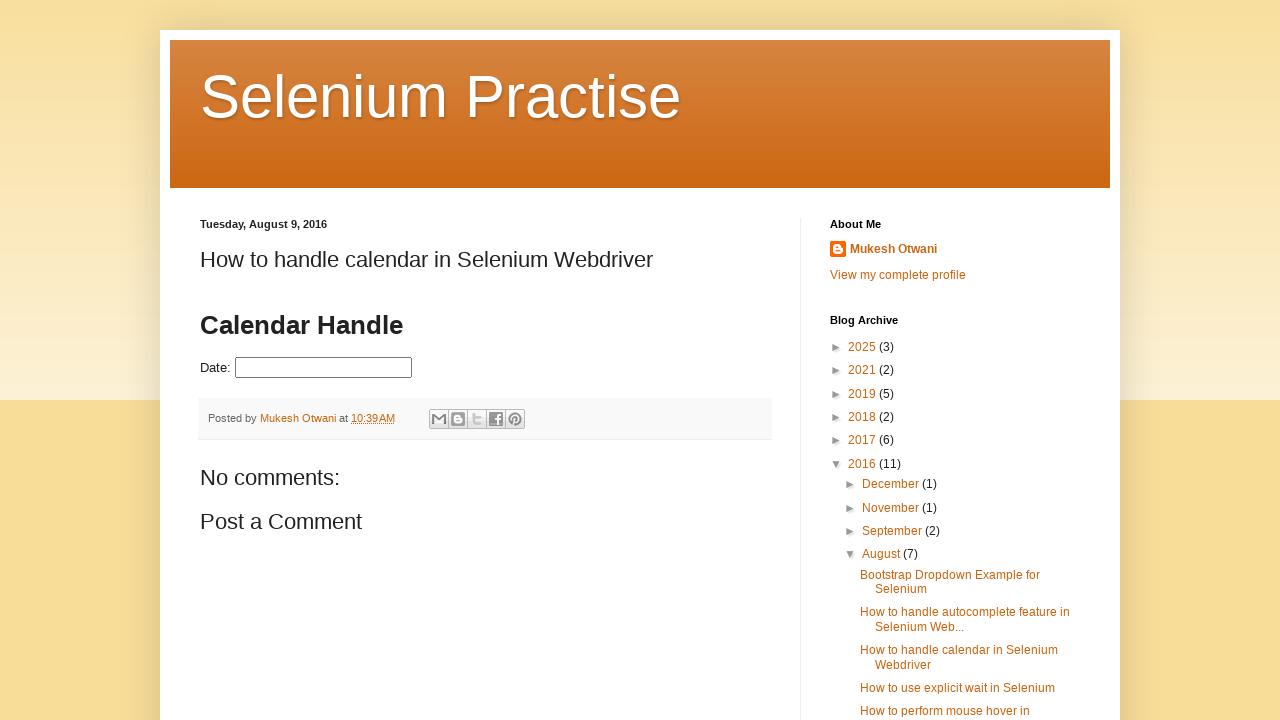

Clicked on date picker to open calendar at (324, 368) on #datepicker
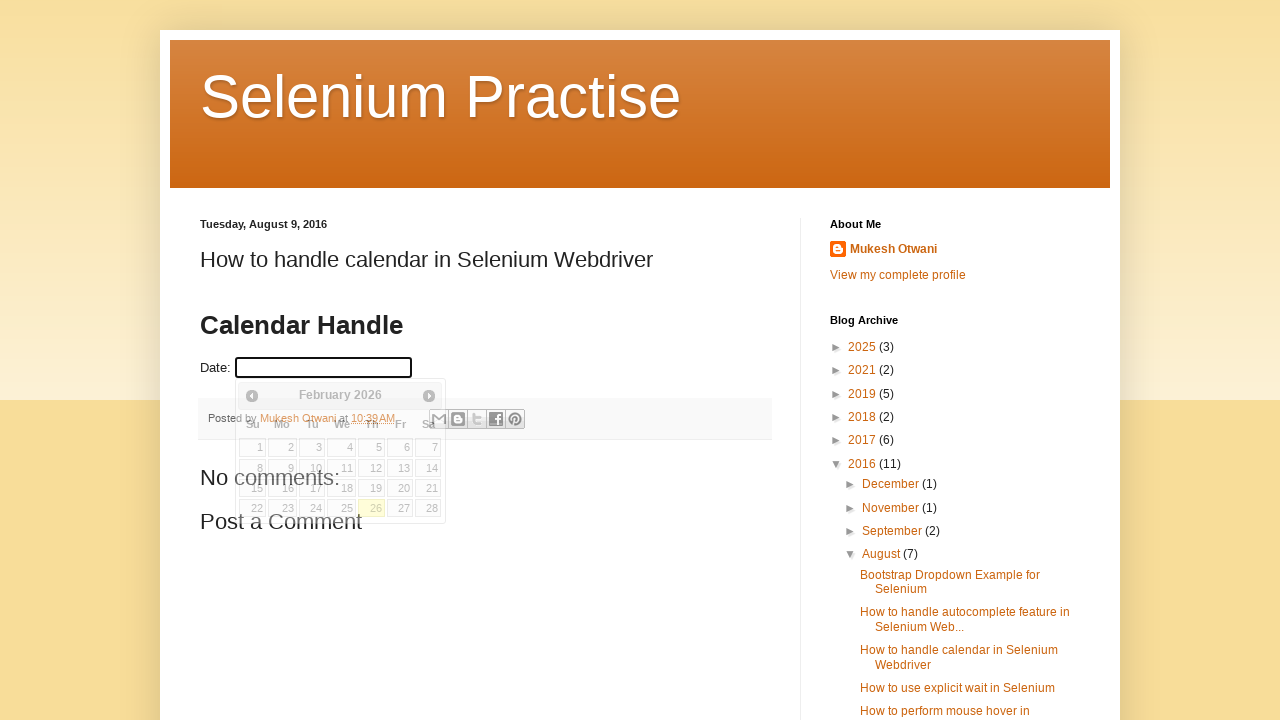

Calendar table loaded and visible
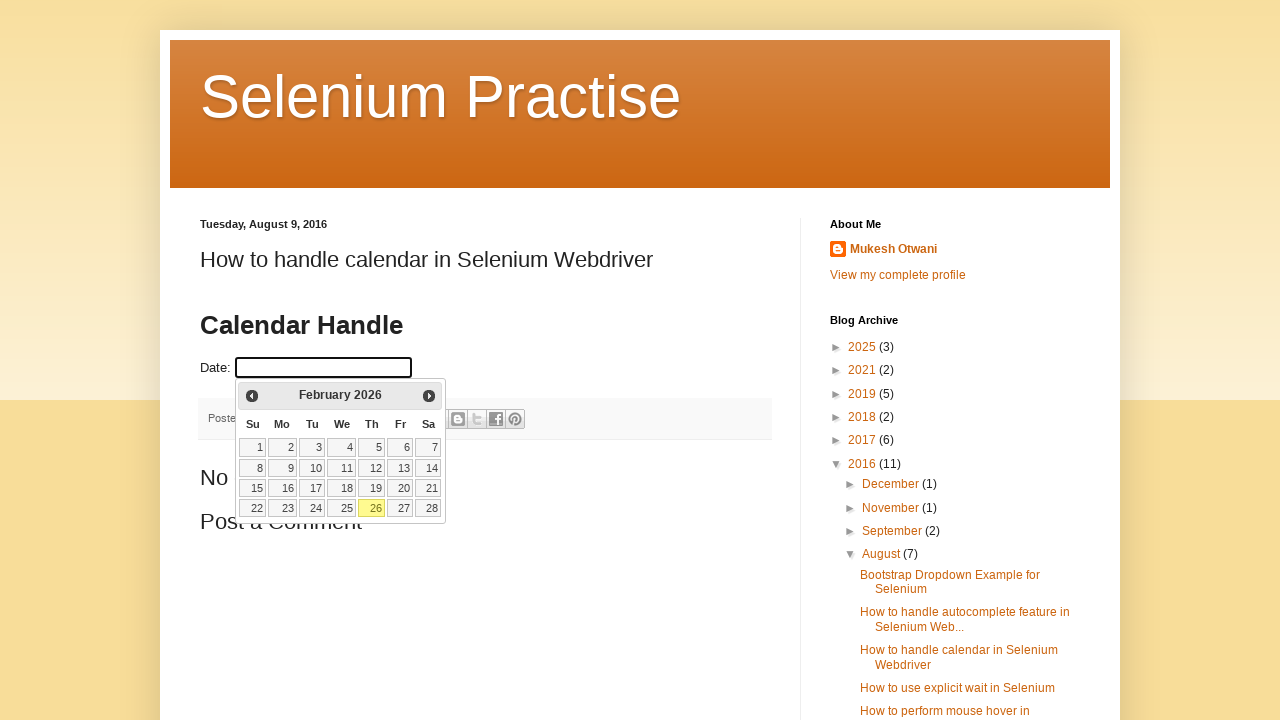

Located all date cells in calendar
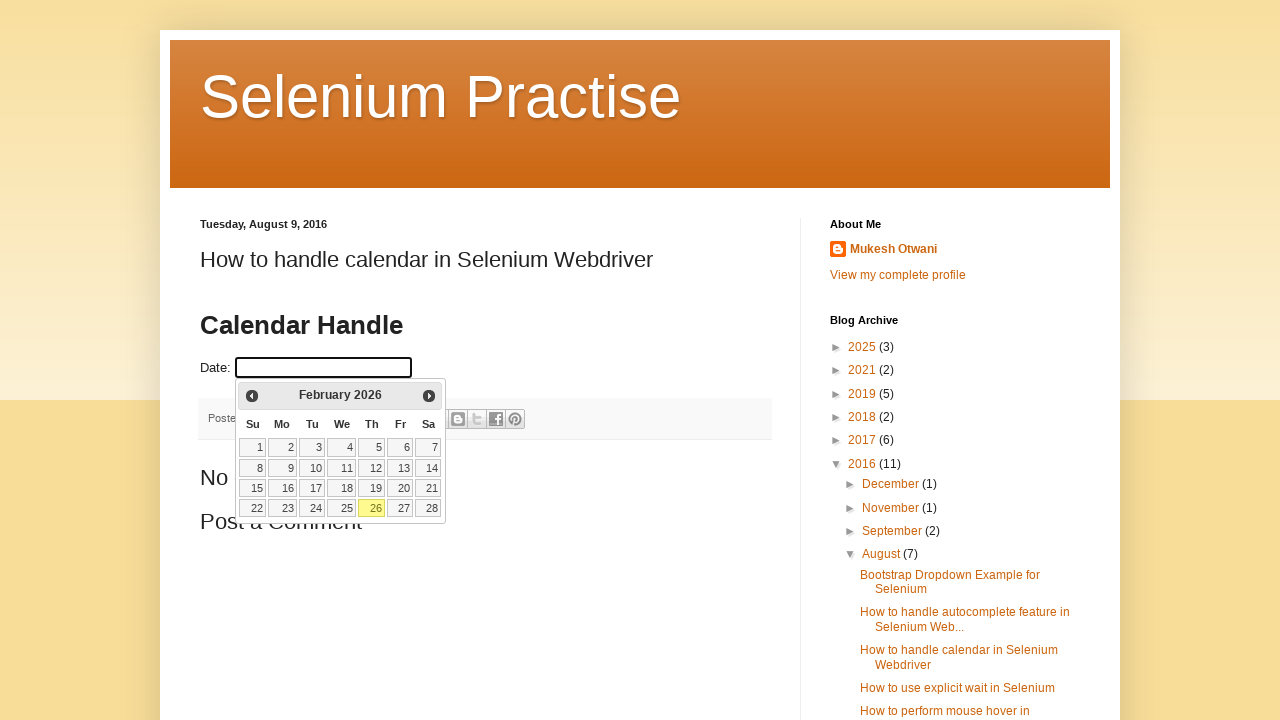

Clicked on the 28th date in the calendar at (428, 508) on table.ui-datepicker-calendar td >> nth=27
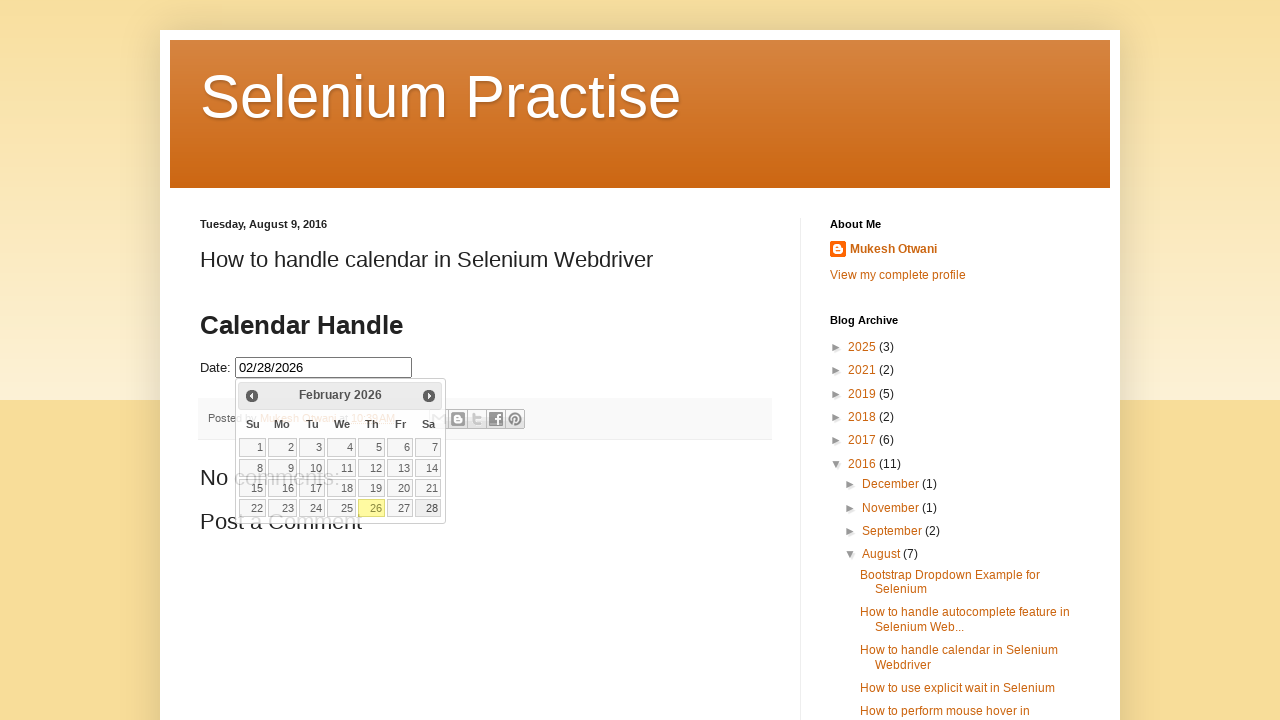

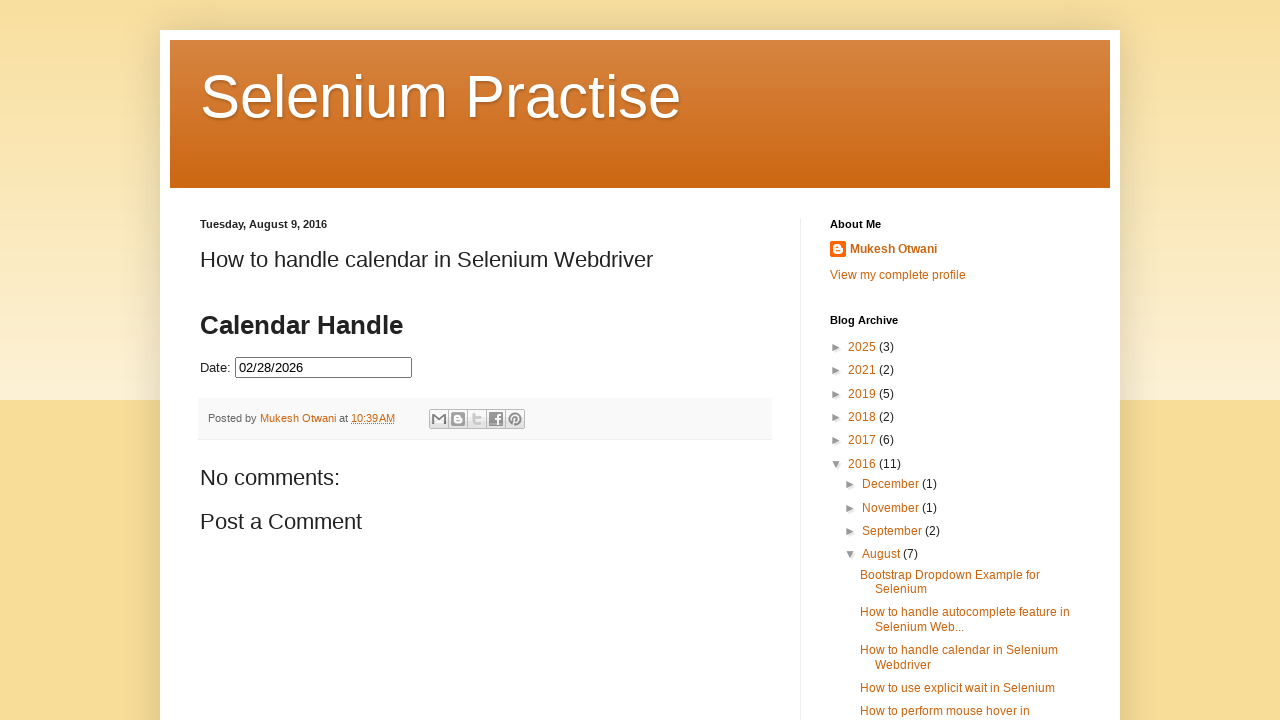